Navigates to a table demo page, scrolls to a simple table element, and verifies that table headers are present

Starting URL: https://letcode.in/table

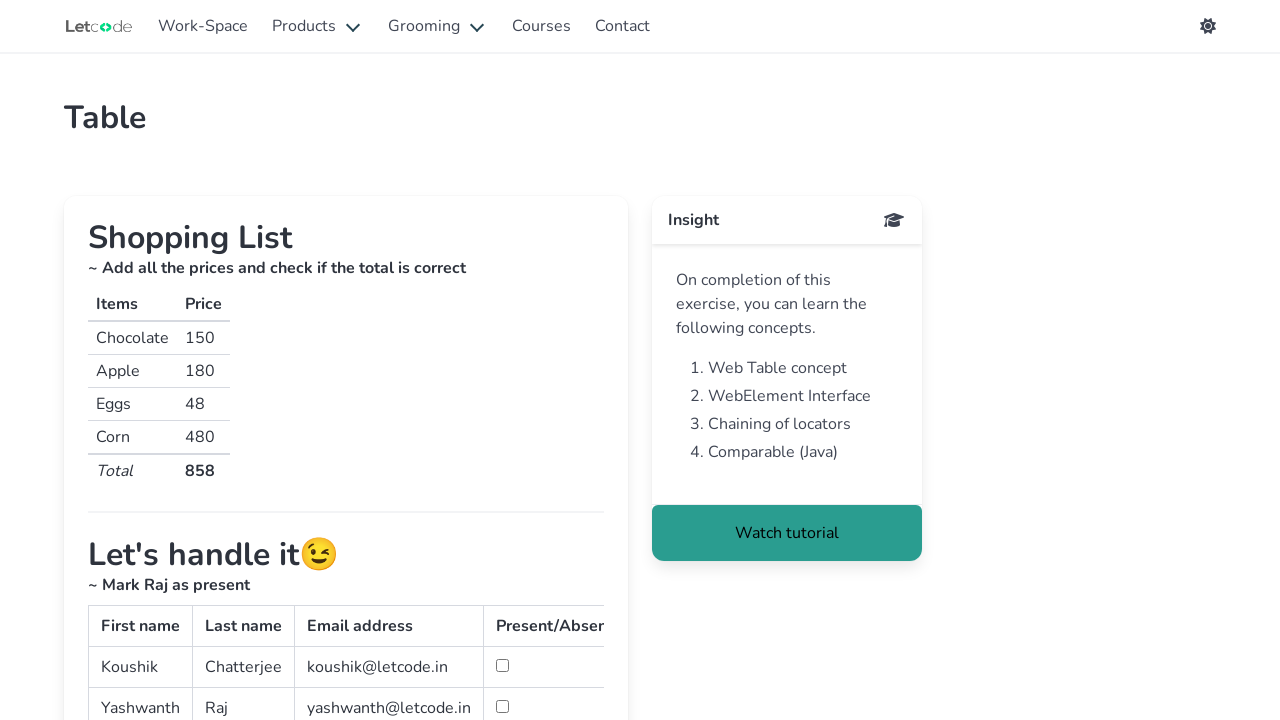

Simple table element loaded on the page
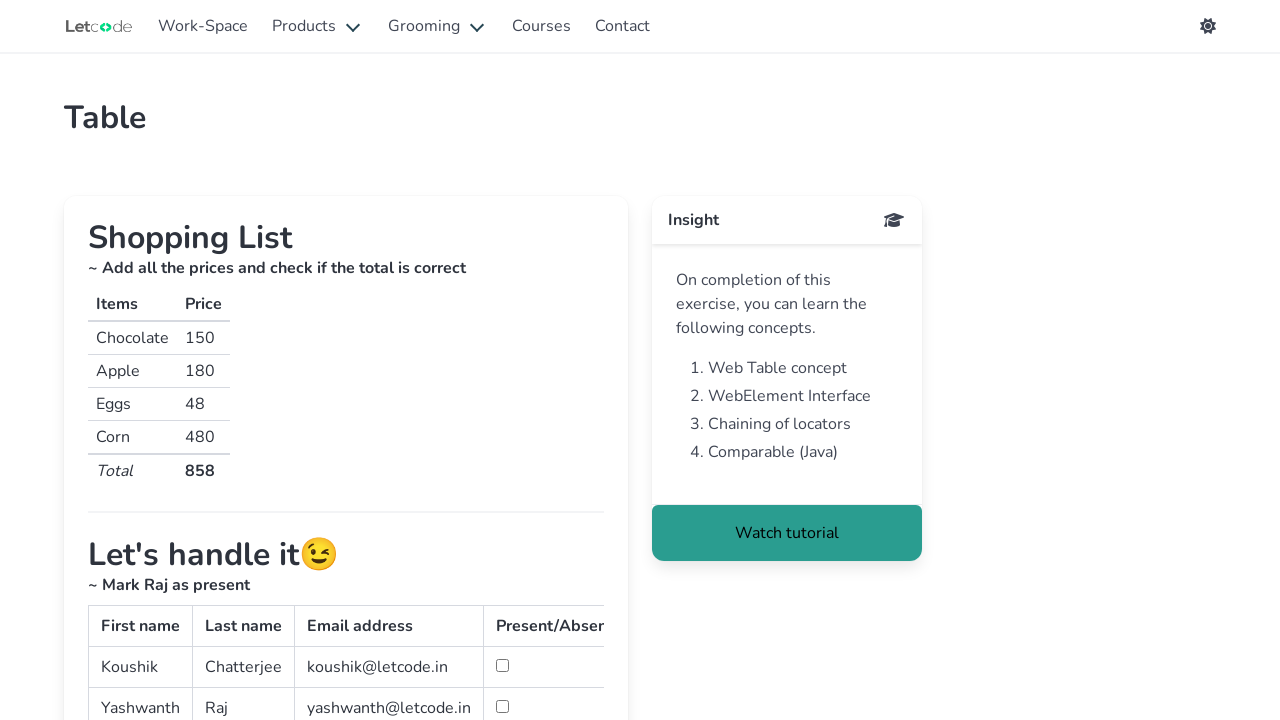

Located the simple table element
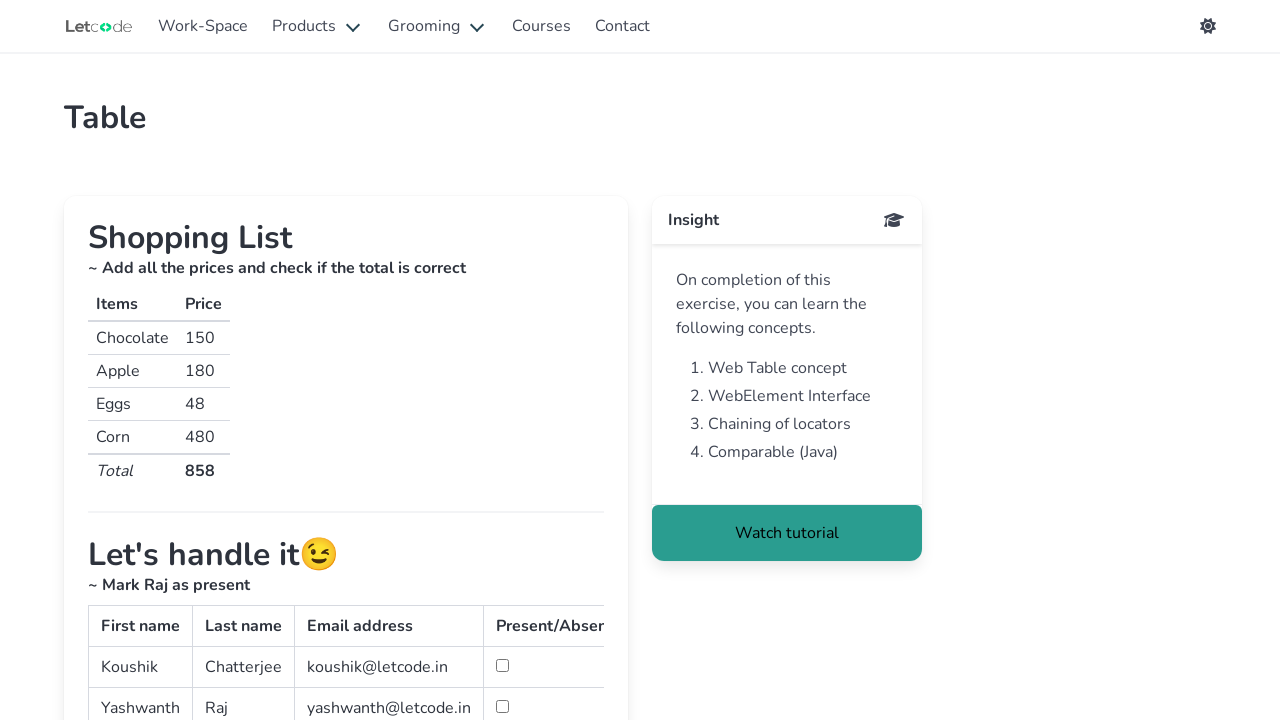

Scrolled to the simple table element
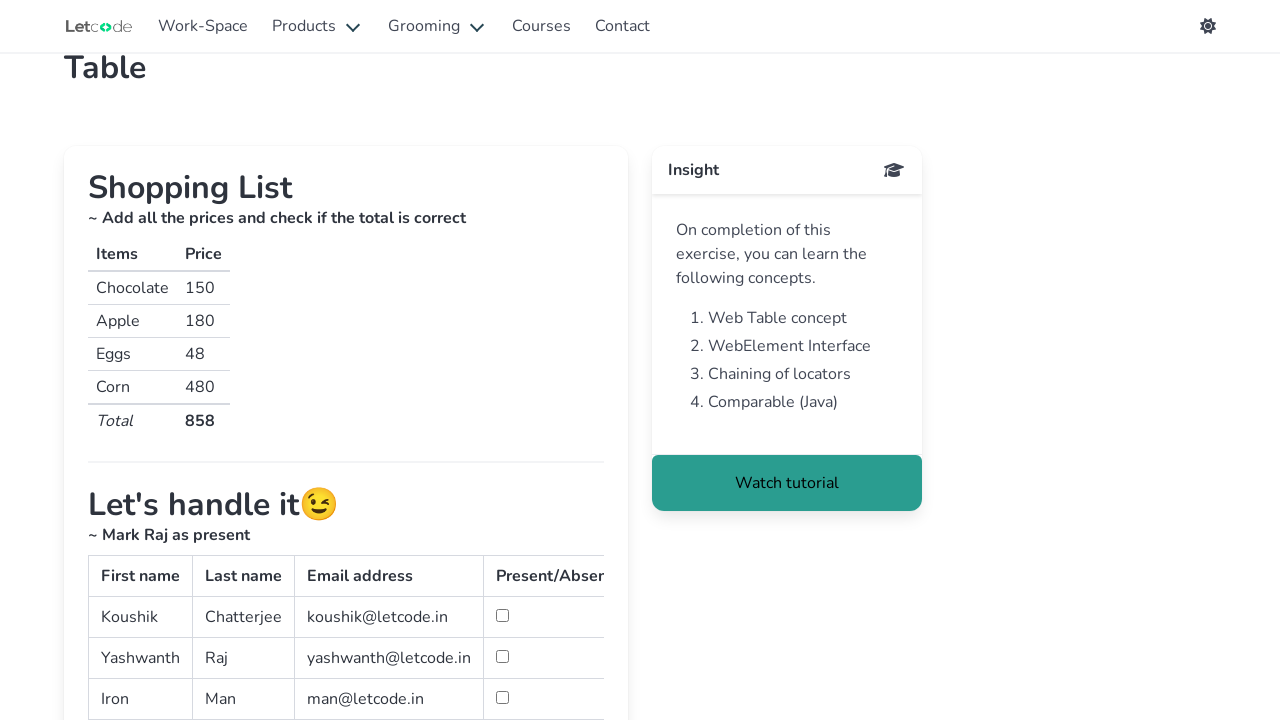

Table headers are present and verified
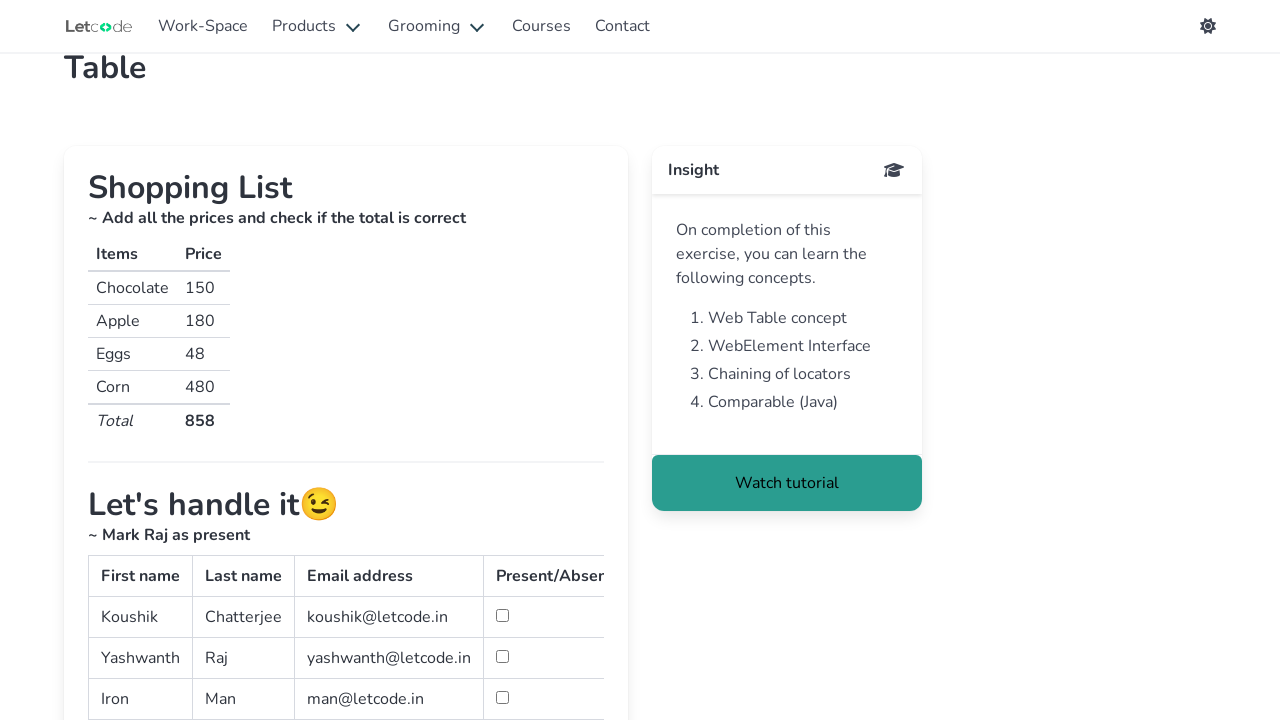

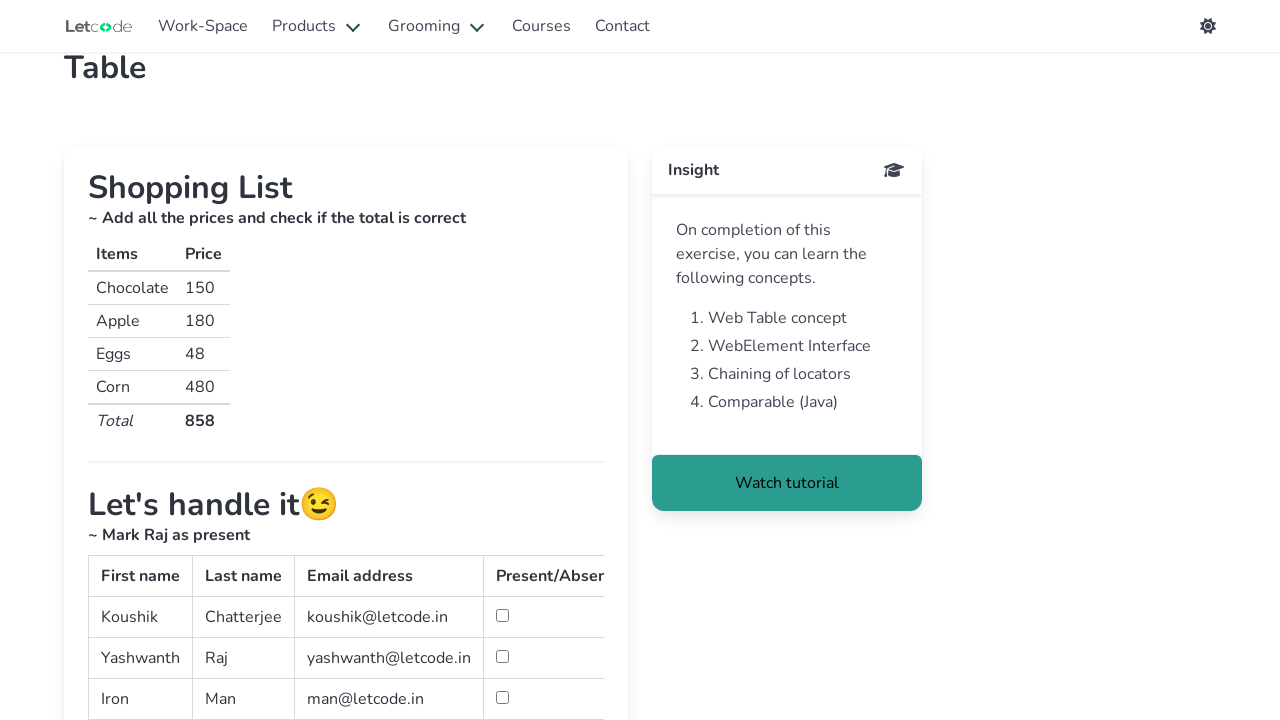